Navigates to a broken images test page and verifies that images are present on the page

Starting URL: https://the-internet.herokuapp.com

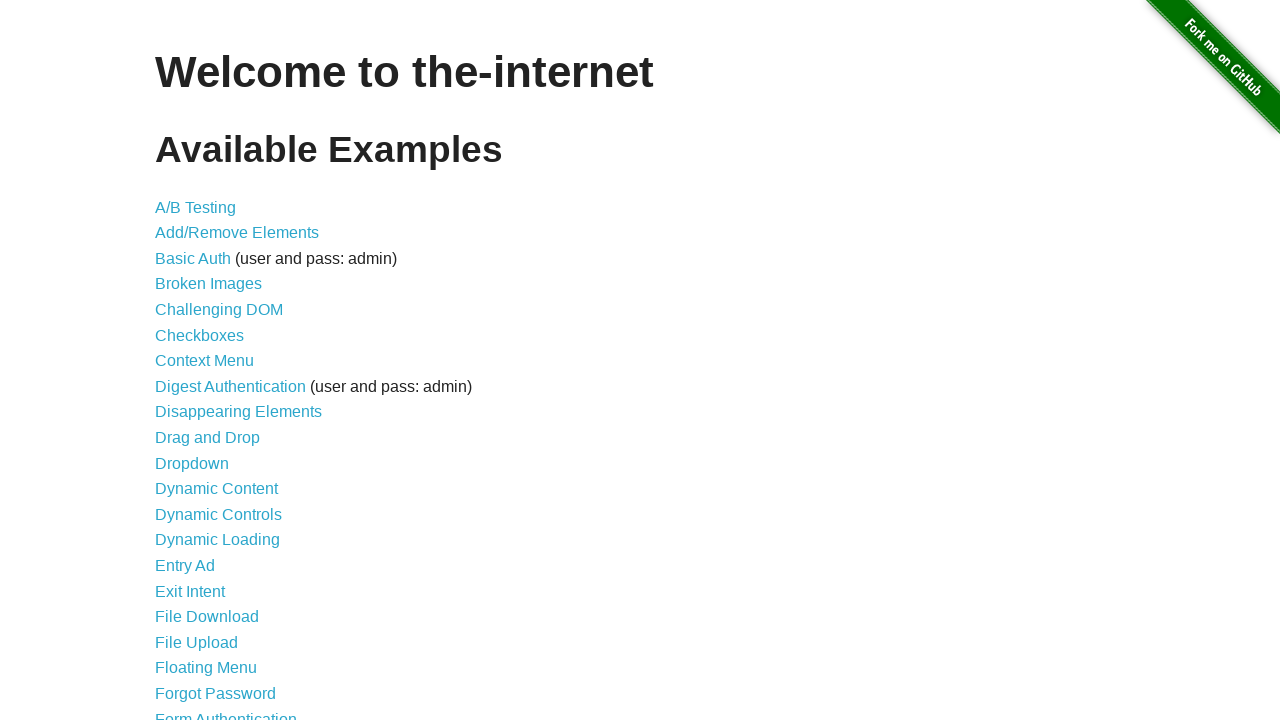

Clicked on the Broken Images link at (208, 284) on text=Broken
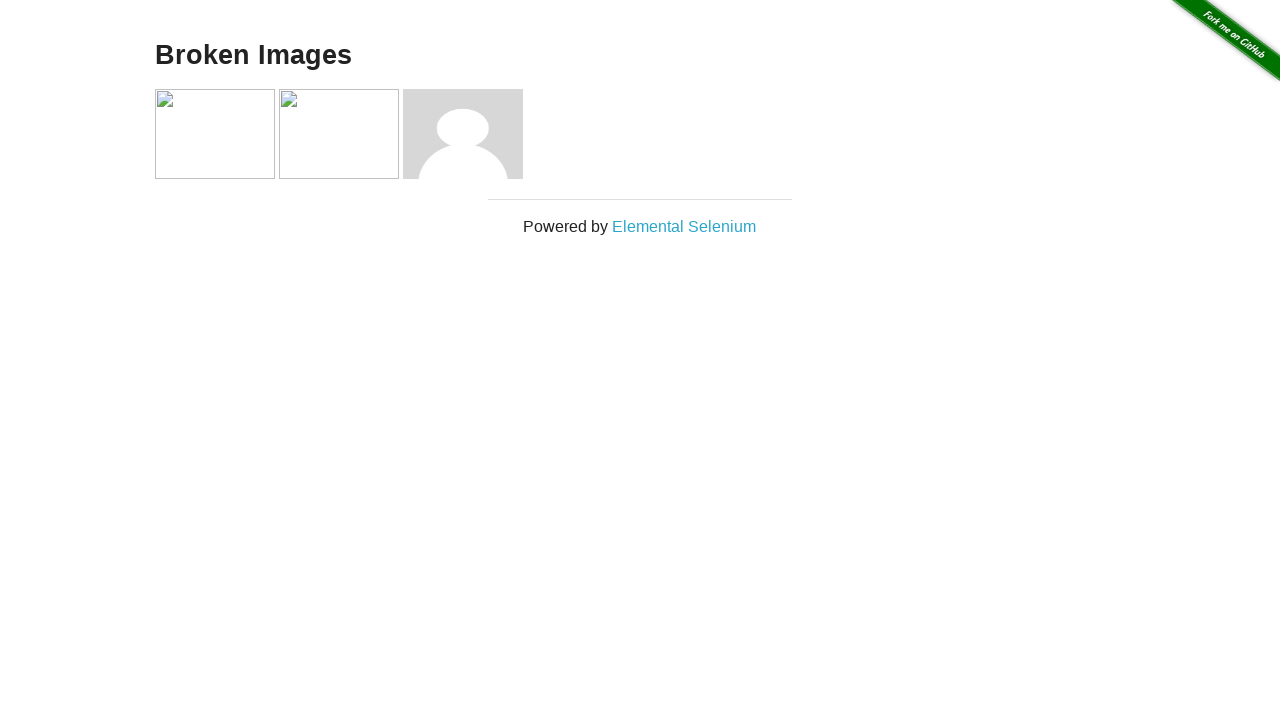

Broken Images page loaded (DOM content loaded)
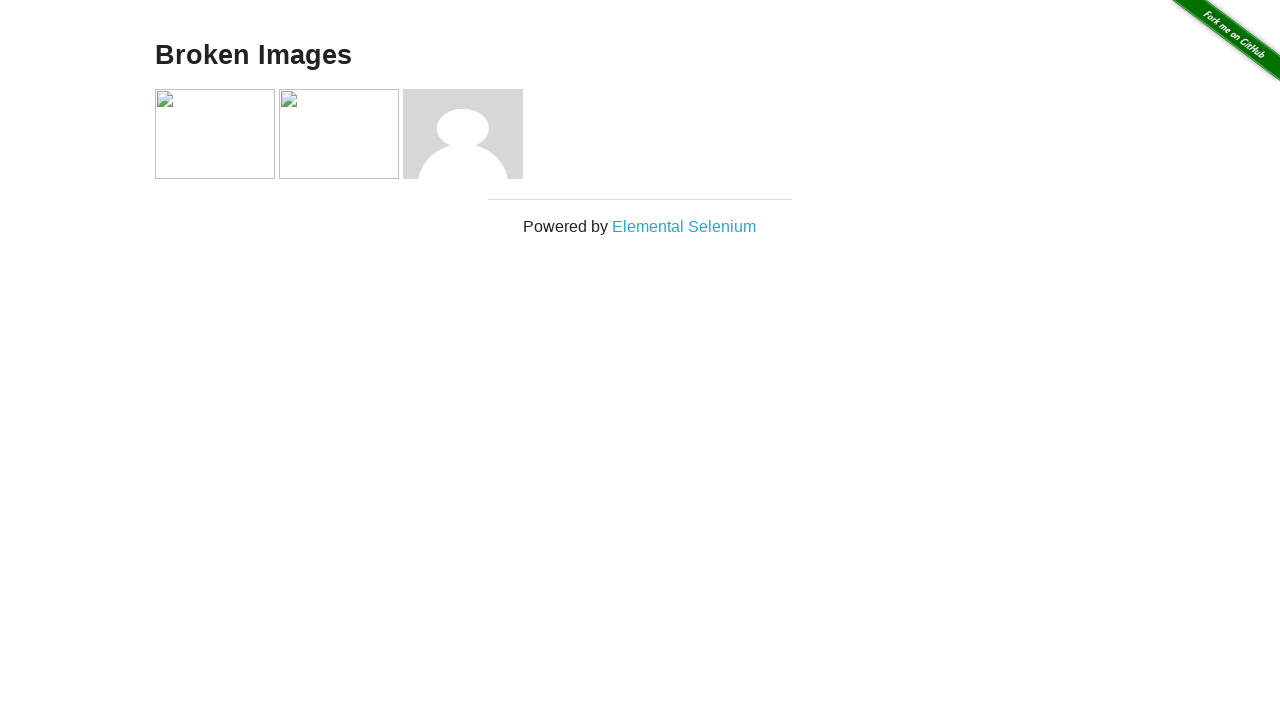

Images are present on the Broken Images page
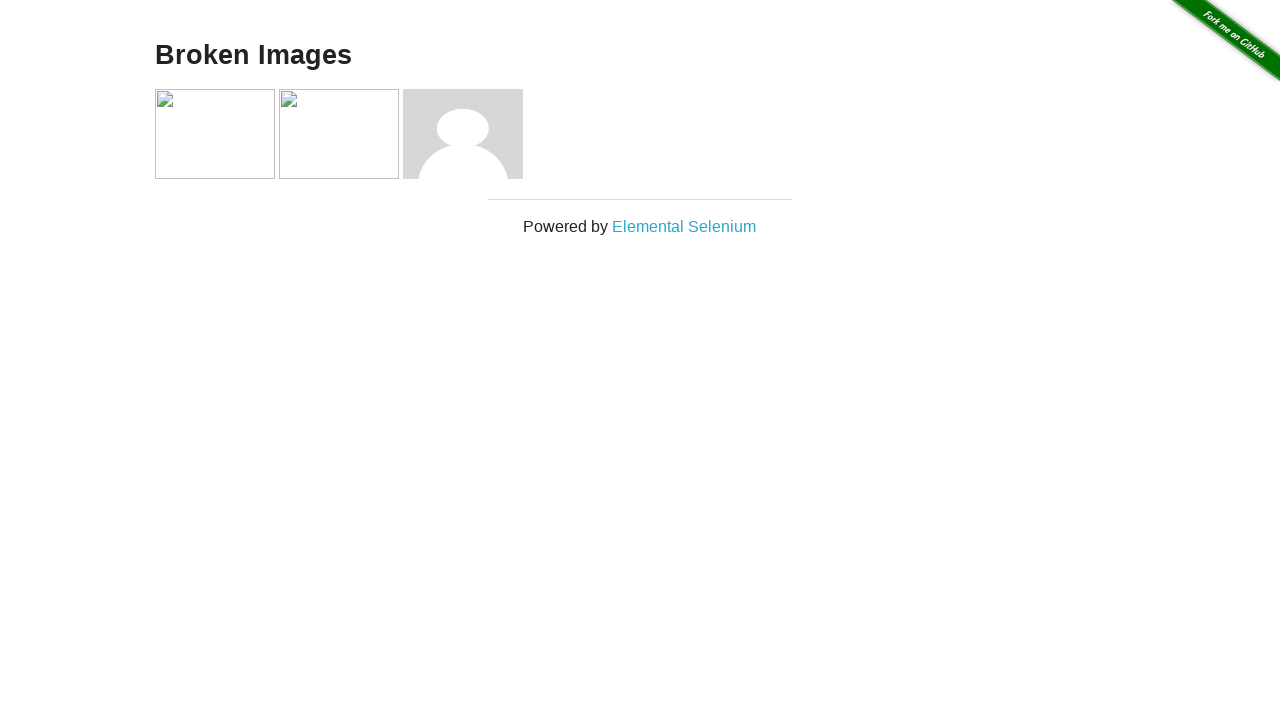

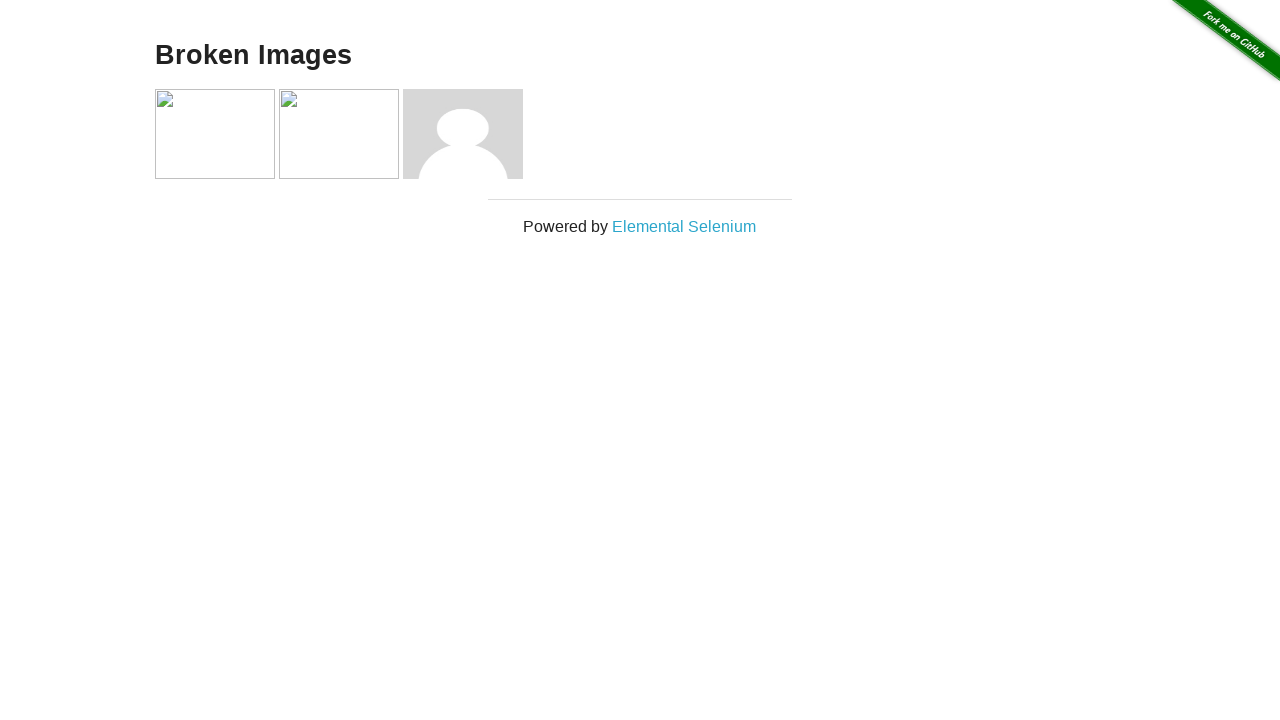